Tests checkbox and radio button interactions on an automation practice page by clicking a checkbox, verifying element states, and selecting a radio button.

Starting URL: https://rahulshettyacademy.com/AutomationPractice/

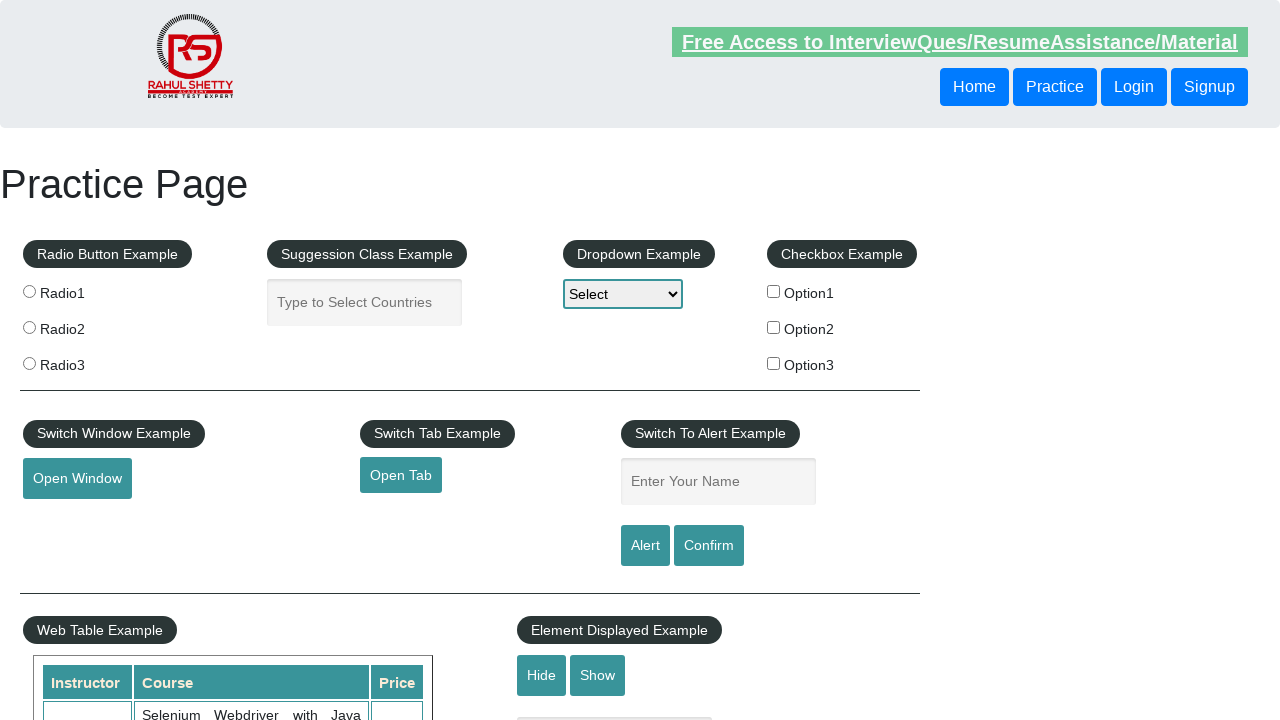

Clicked checkbox option 1 at (774, 291) on #checkBoxOption1
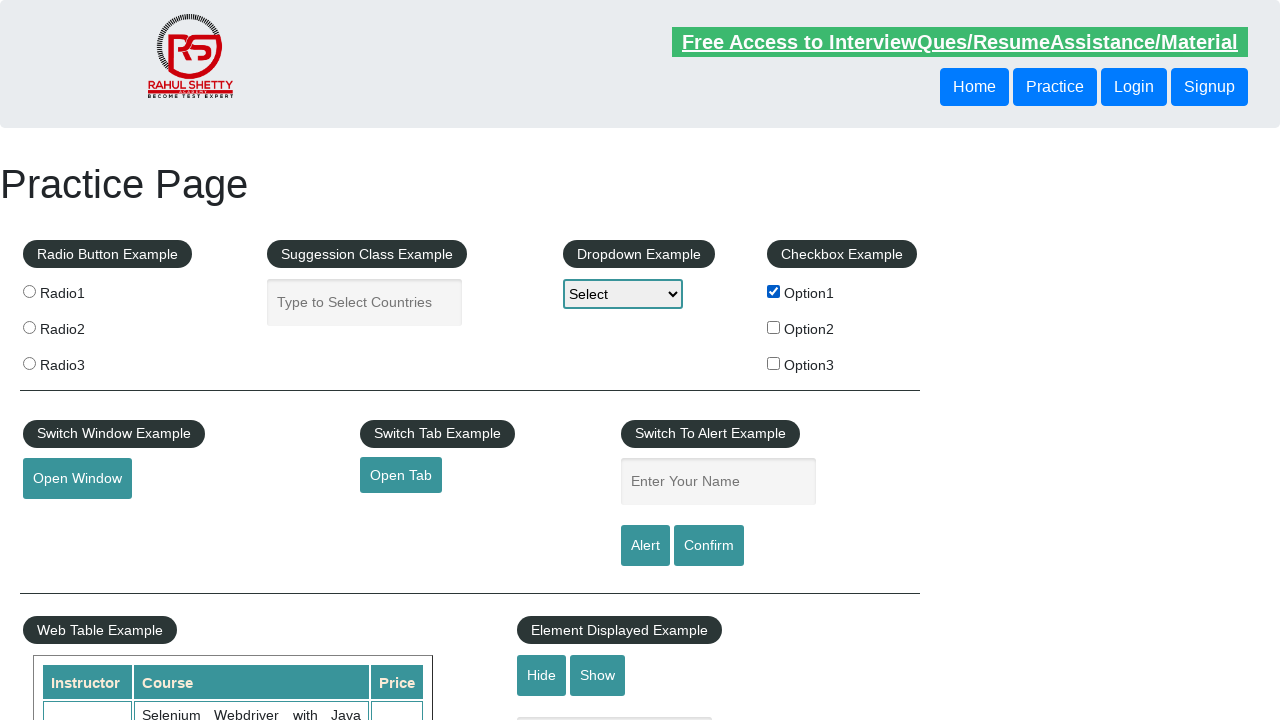

Located checkbox option 1 element
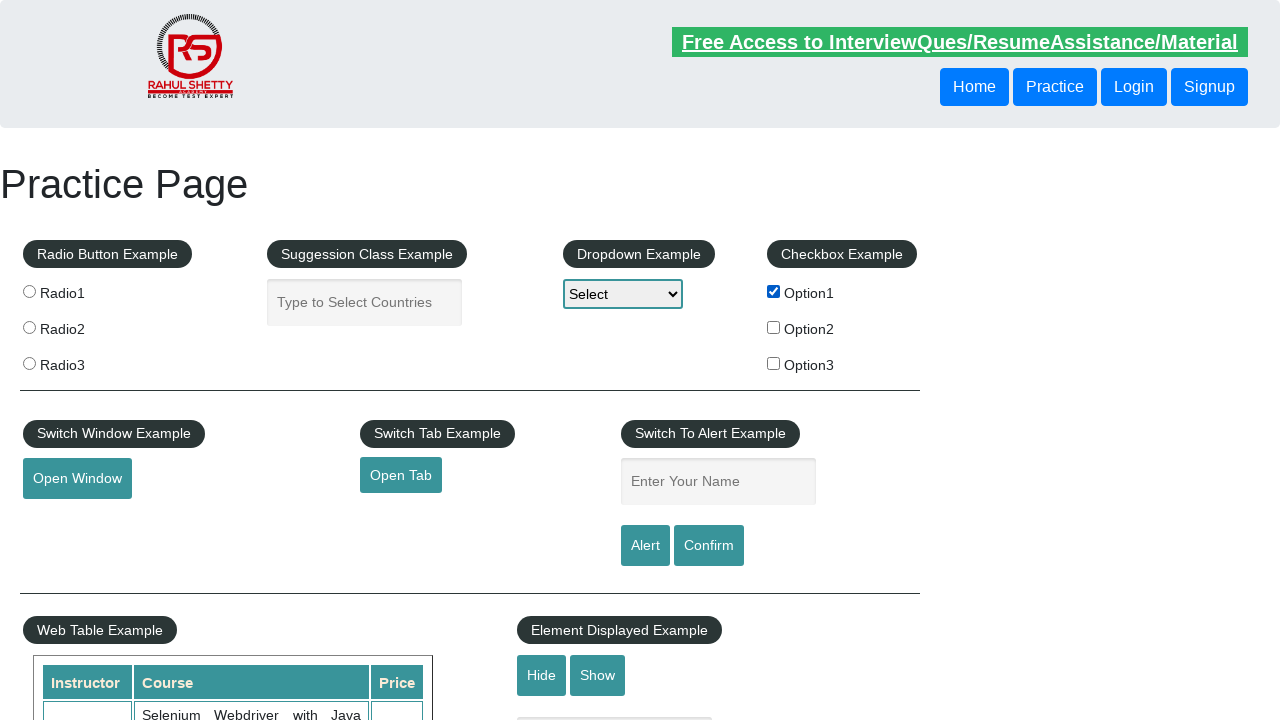

Verified checkbox option 1 is checked
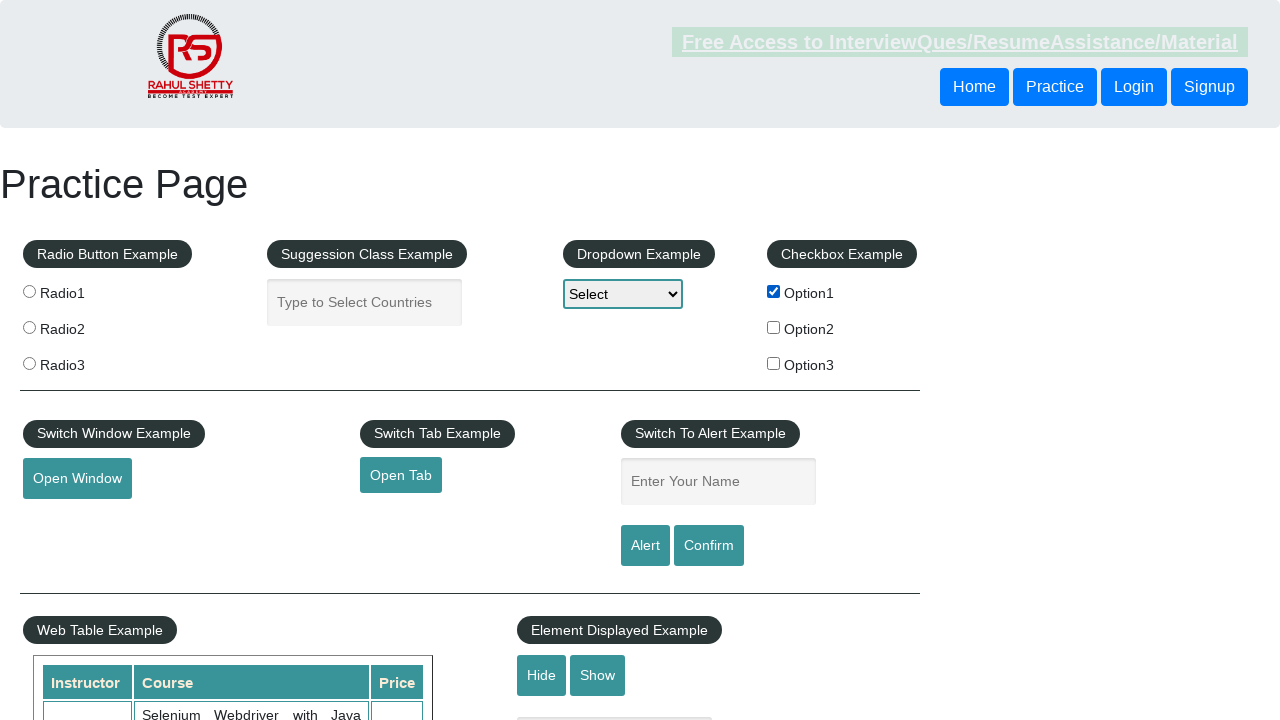

Located displayed-text element
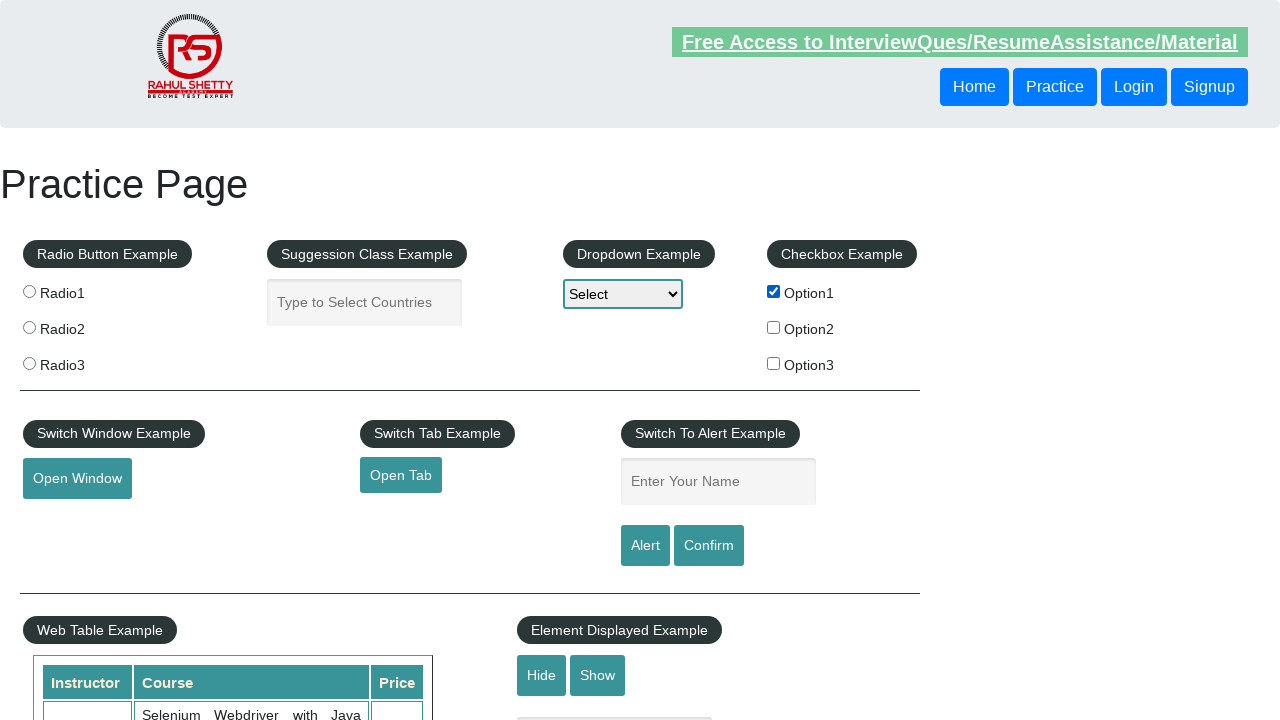

Verified displayed-text element is visible
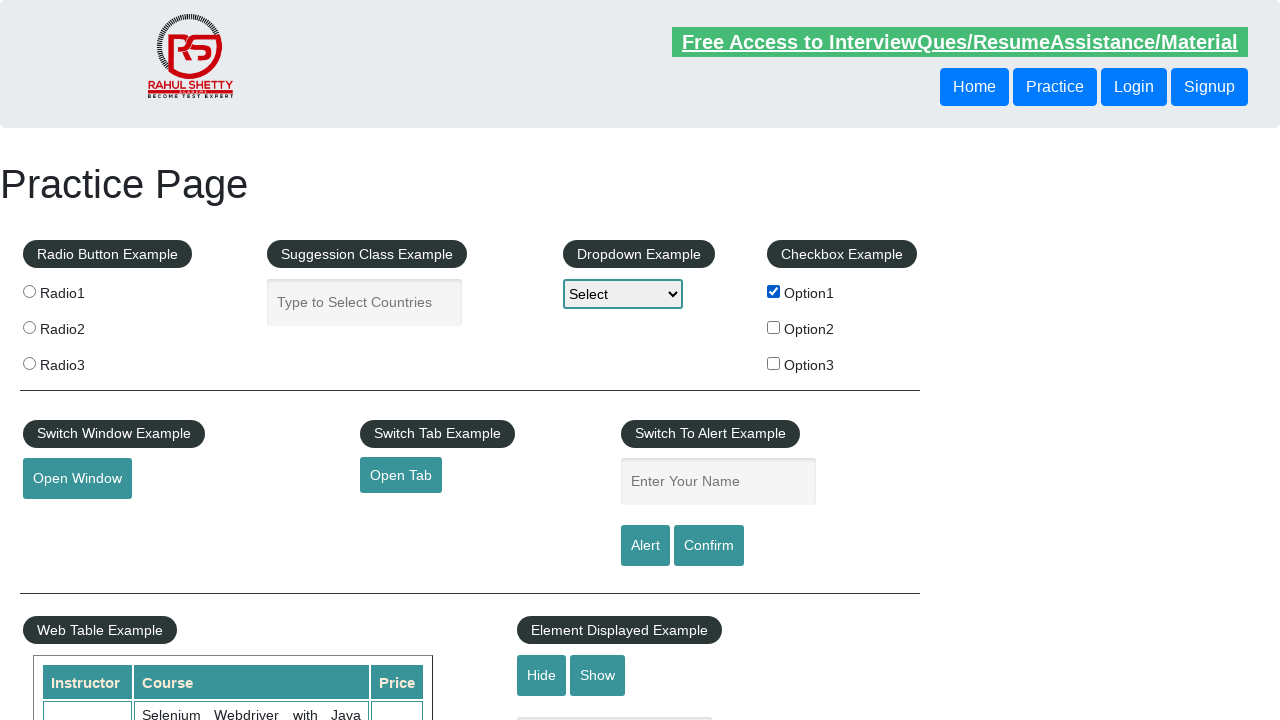

Clicked radio button option 2 at (29, 327) on input[value='radio2']
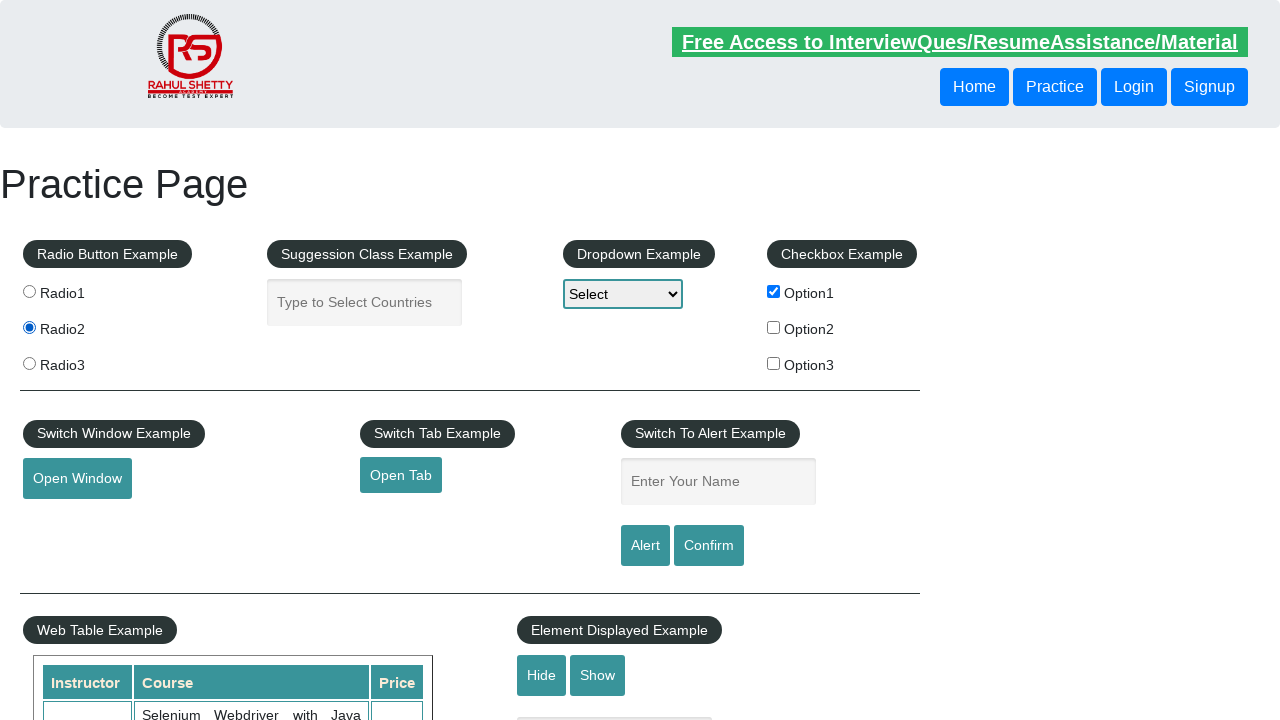

Located radio button option 2 element
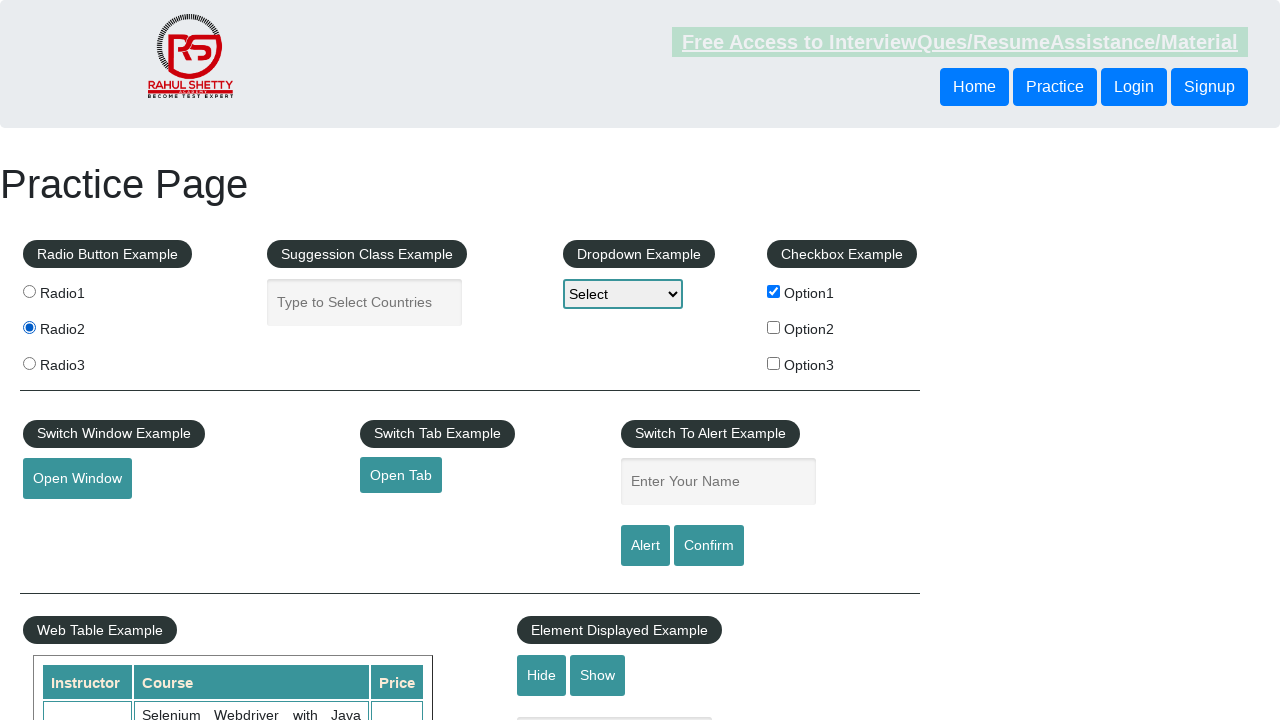

Verified radio button option 2 is enabled
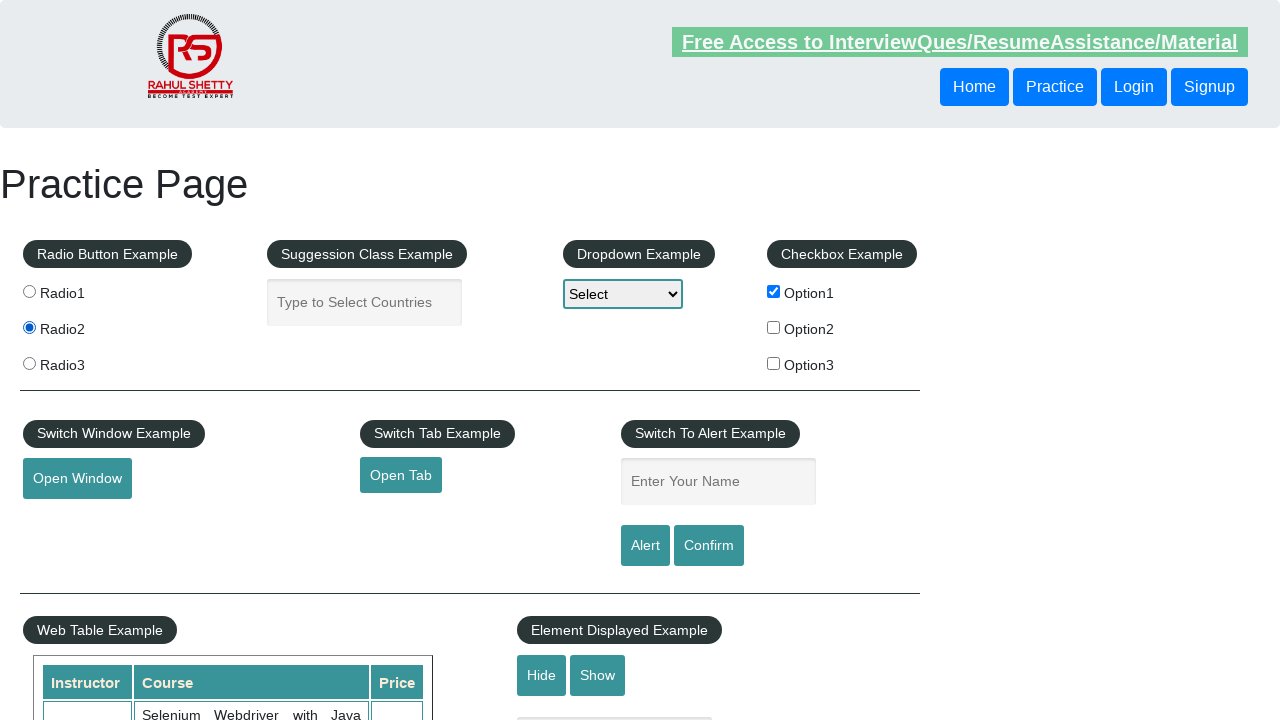

Located all checkbox elements on the page
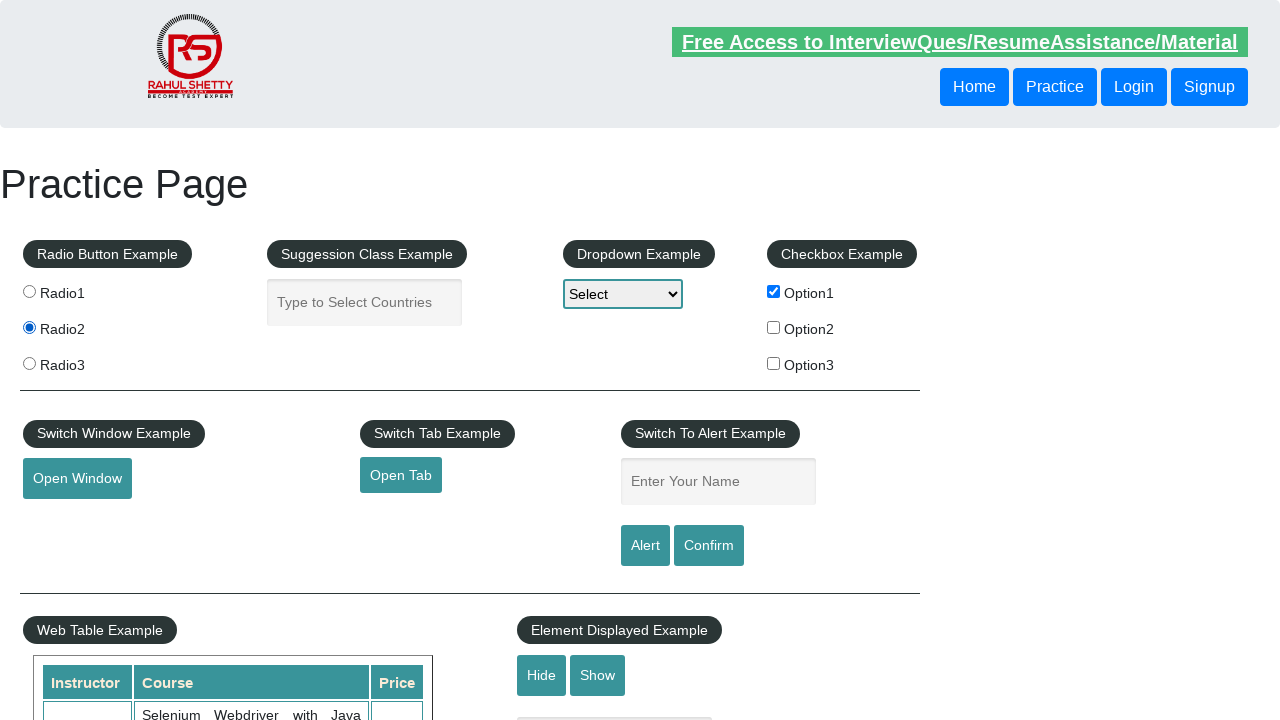

Counted all checkboxes: 3 checkboxes found
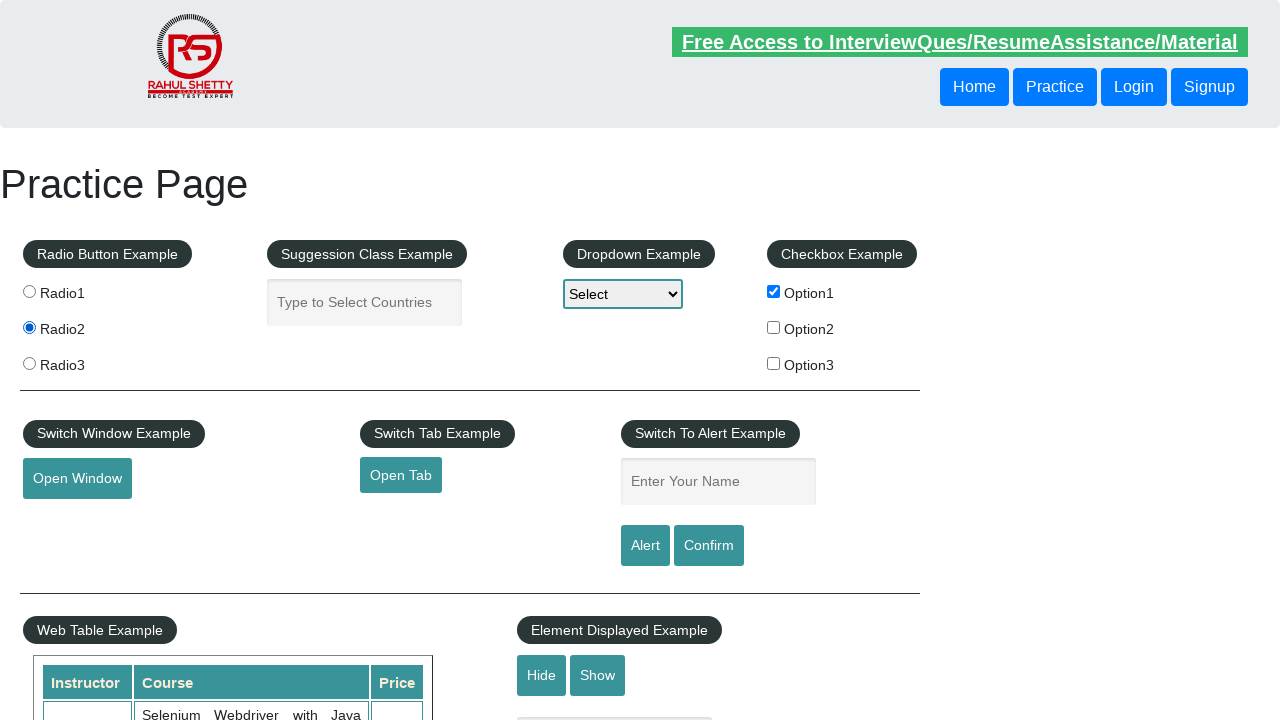

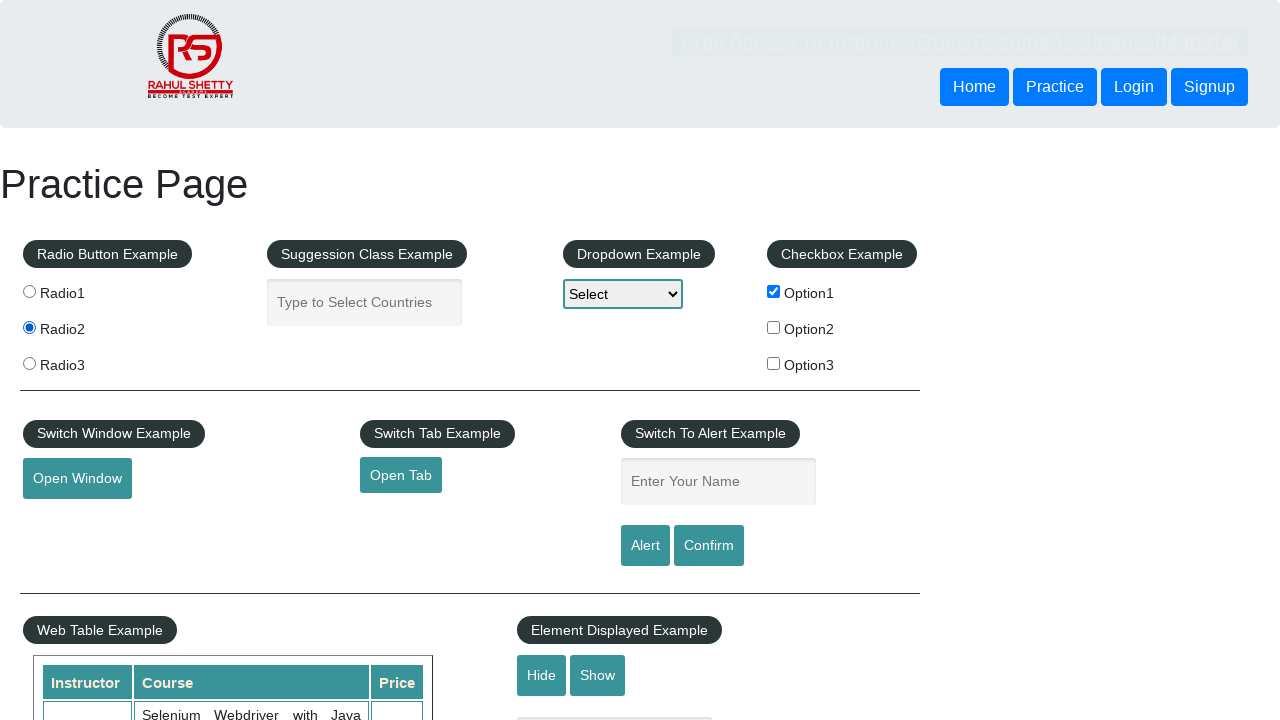